Clicks a button that triggers an alert after a delay, waits for the alert to appear, and accepts it

Starting URL: https://demoqa.com/alerts

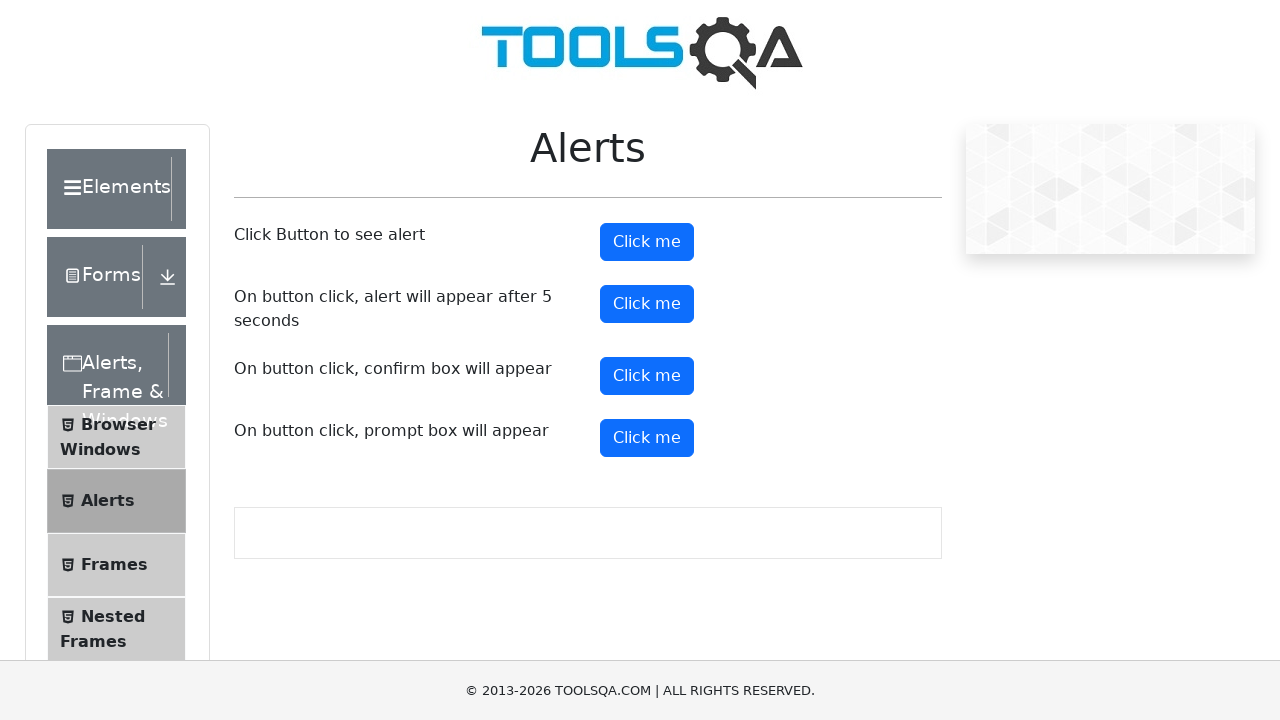

Set up dialog handler to automatically accept alerts
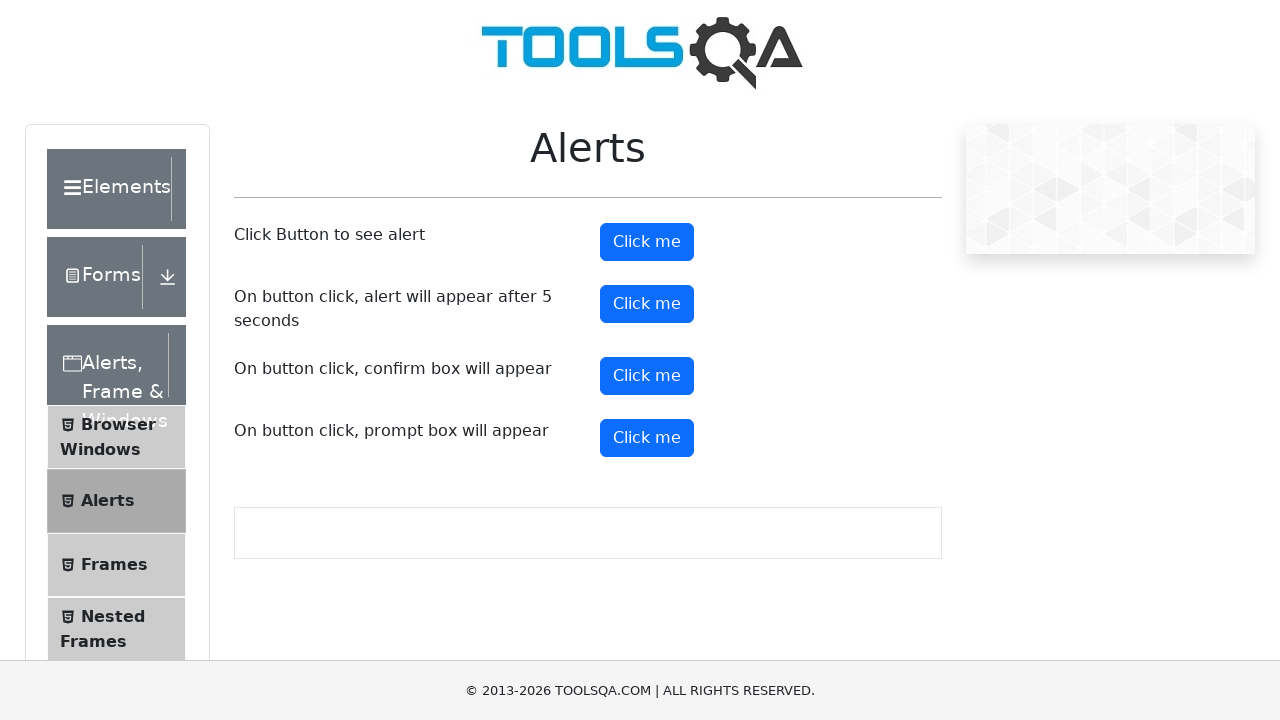

Clicked button to trigger delayed alert at (647, 304) on xpath=//button[@id='timerAlertButton']
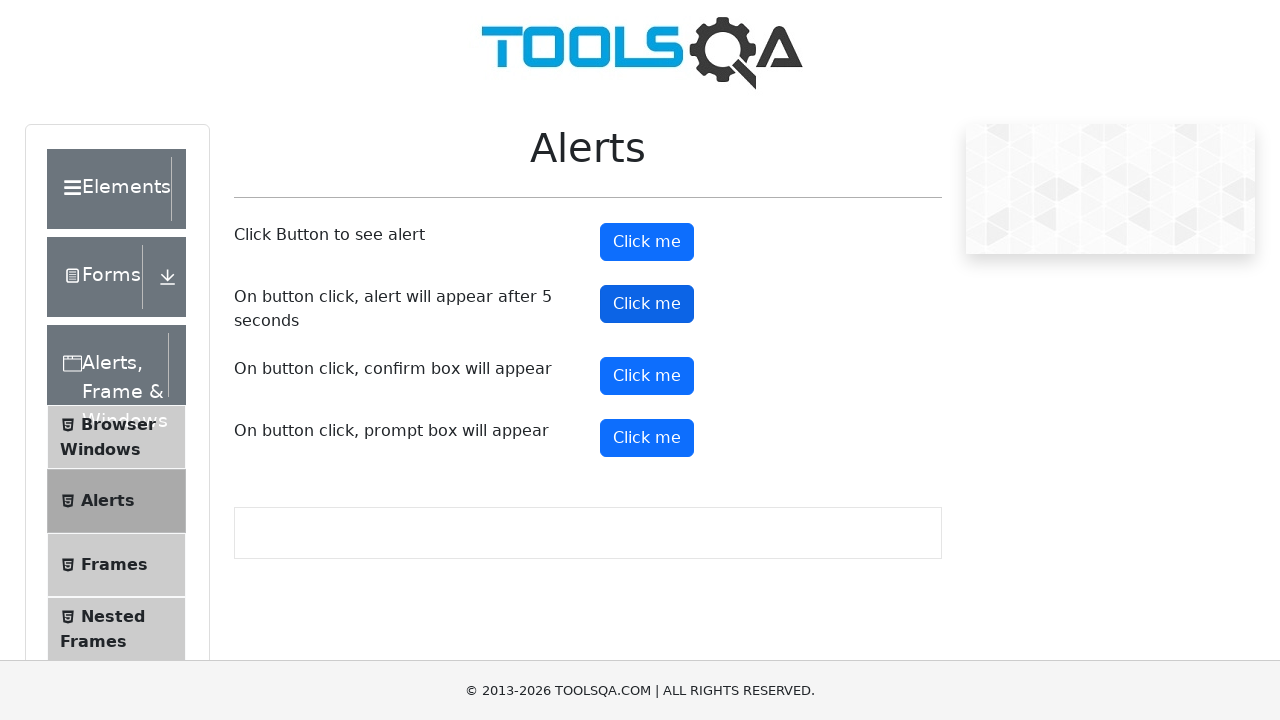

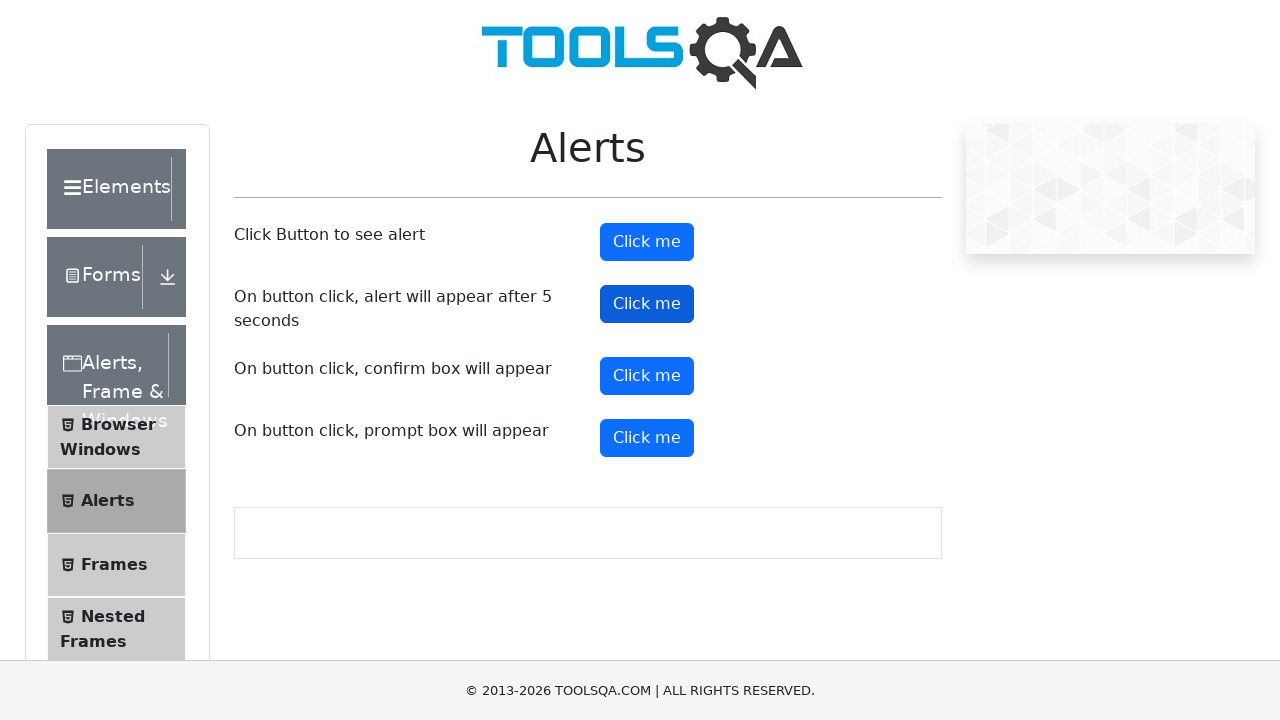